Navigates to the GlobalSQA Banking Project demo page and maximizes the browser window

Starting URL: https://www.globalsqa.com/angularJs-protractor/BankingProject/#/login

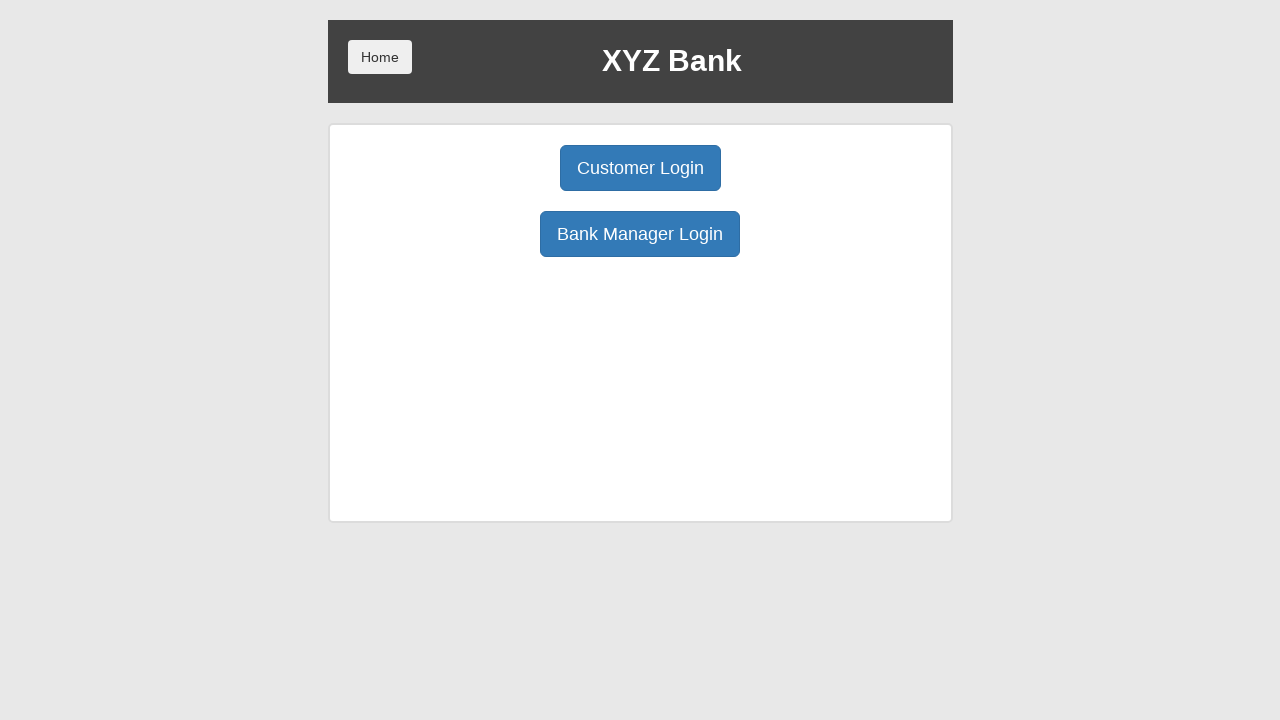

Navigated to GlobalSQA Banking Project demo login page
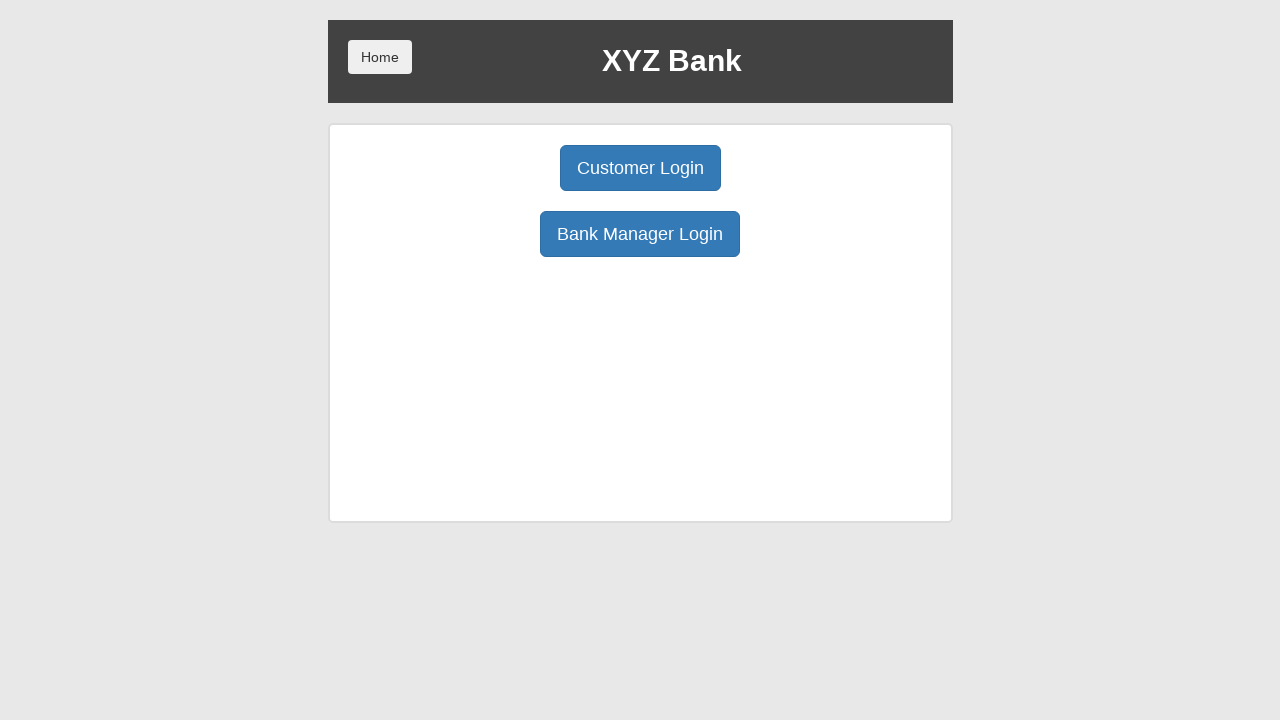

Maximized browser window to 1920x1080
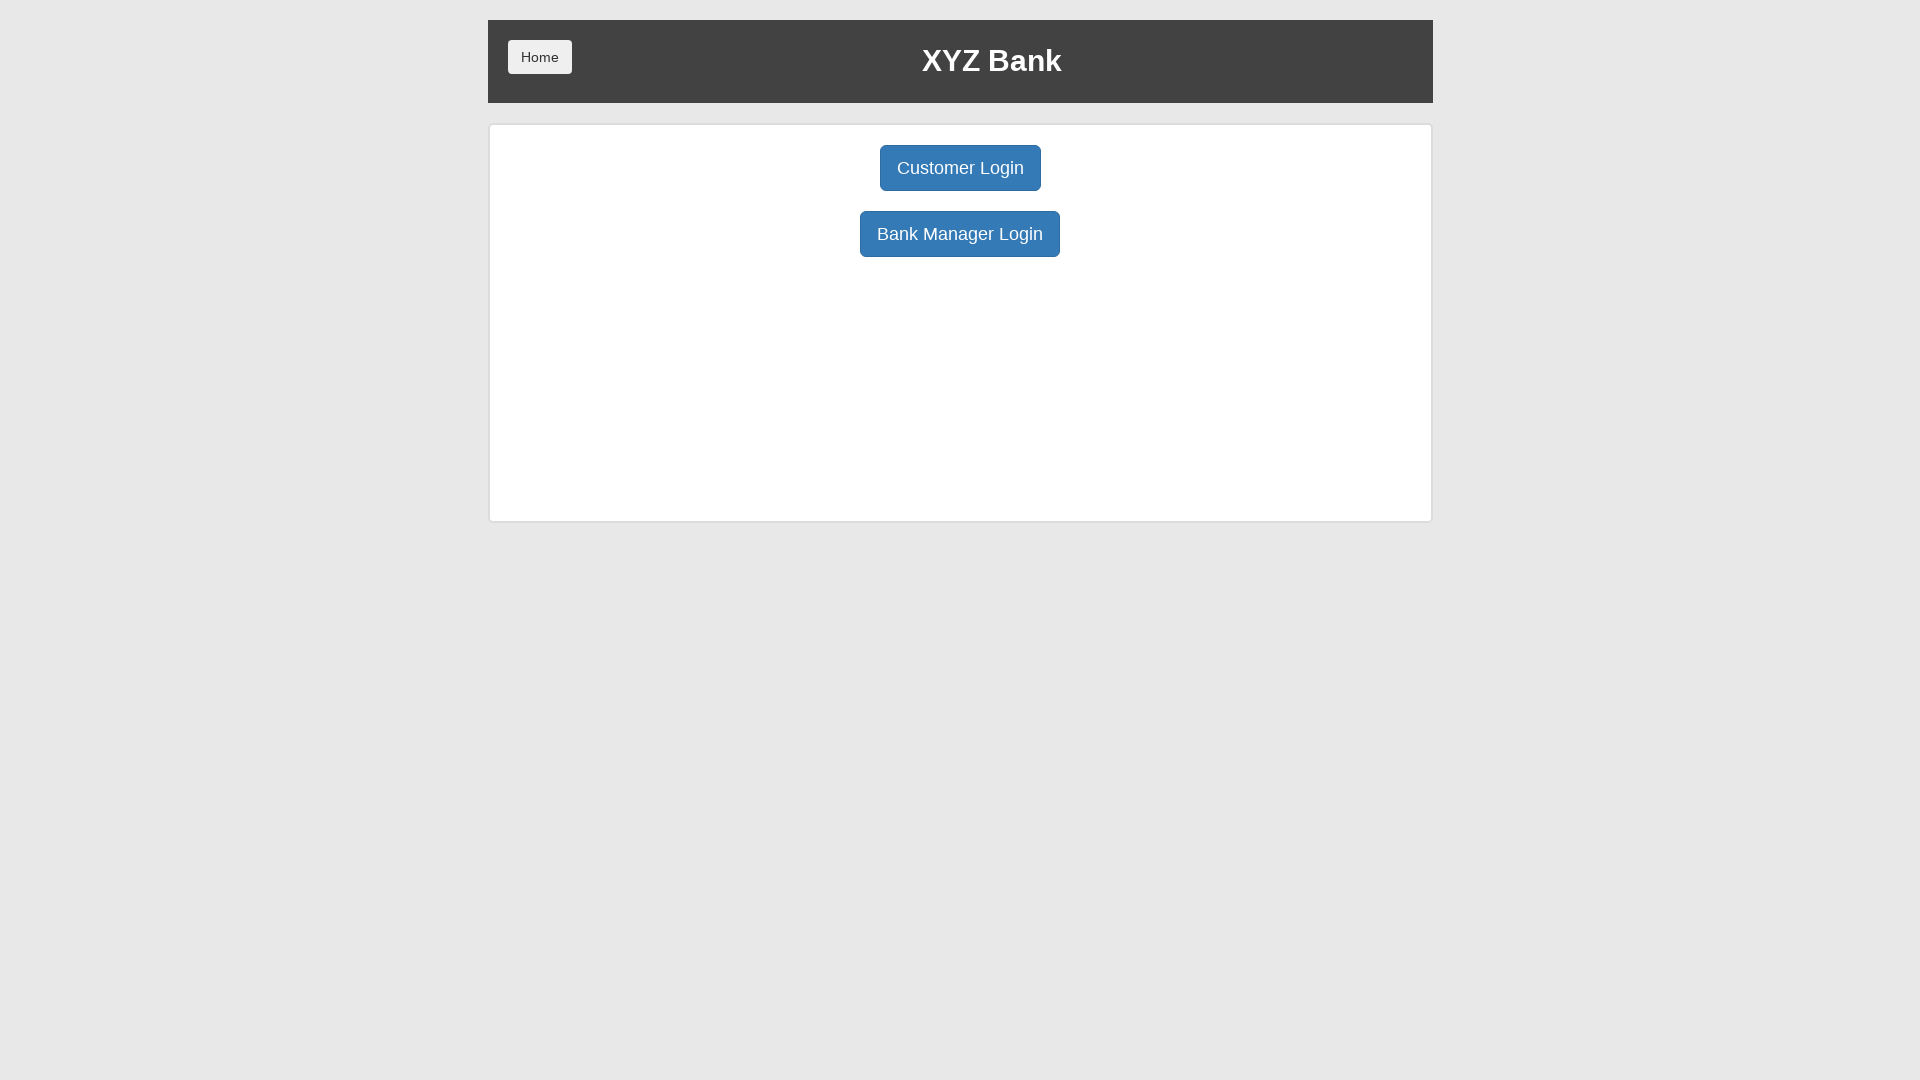

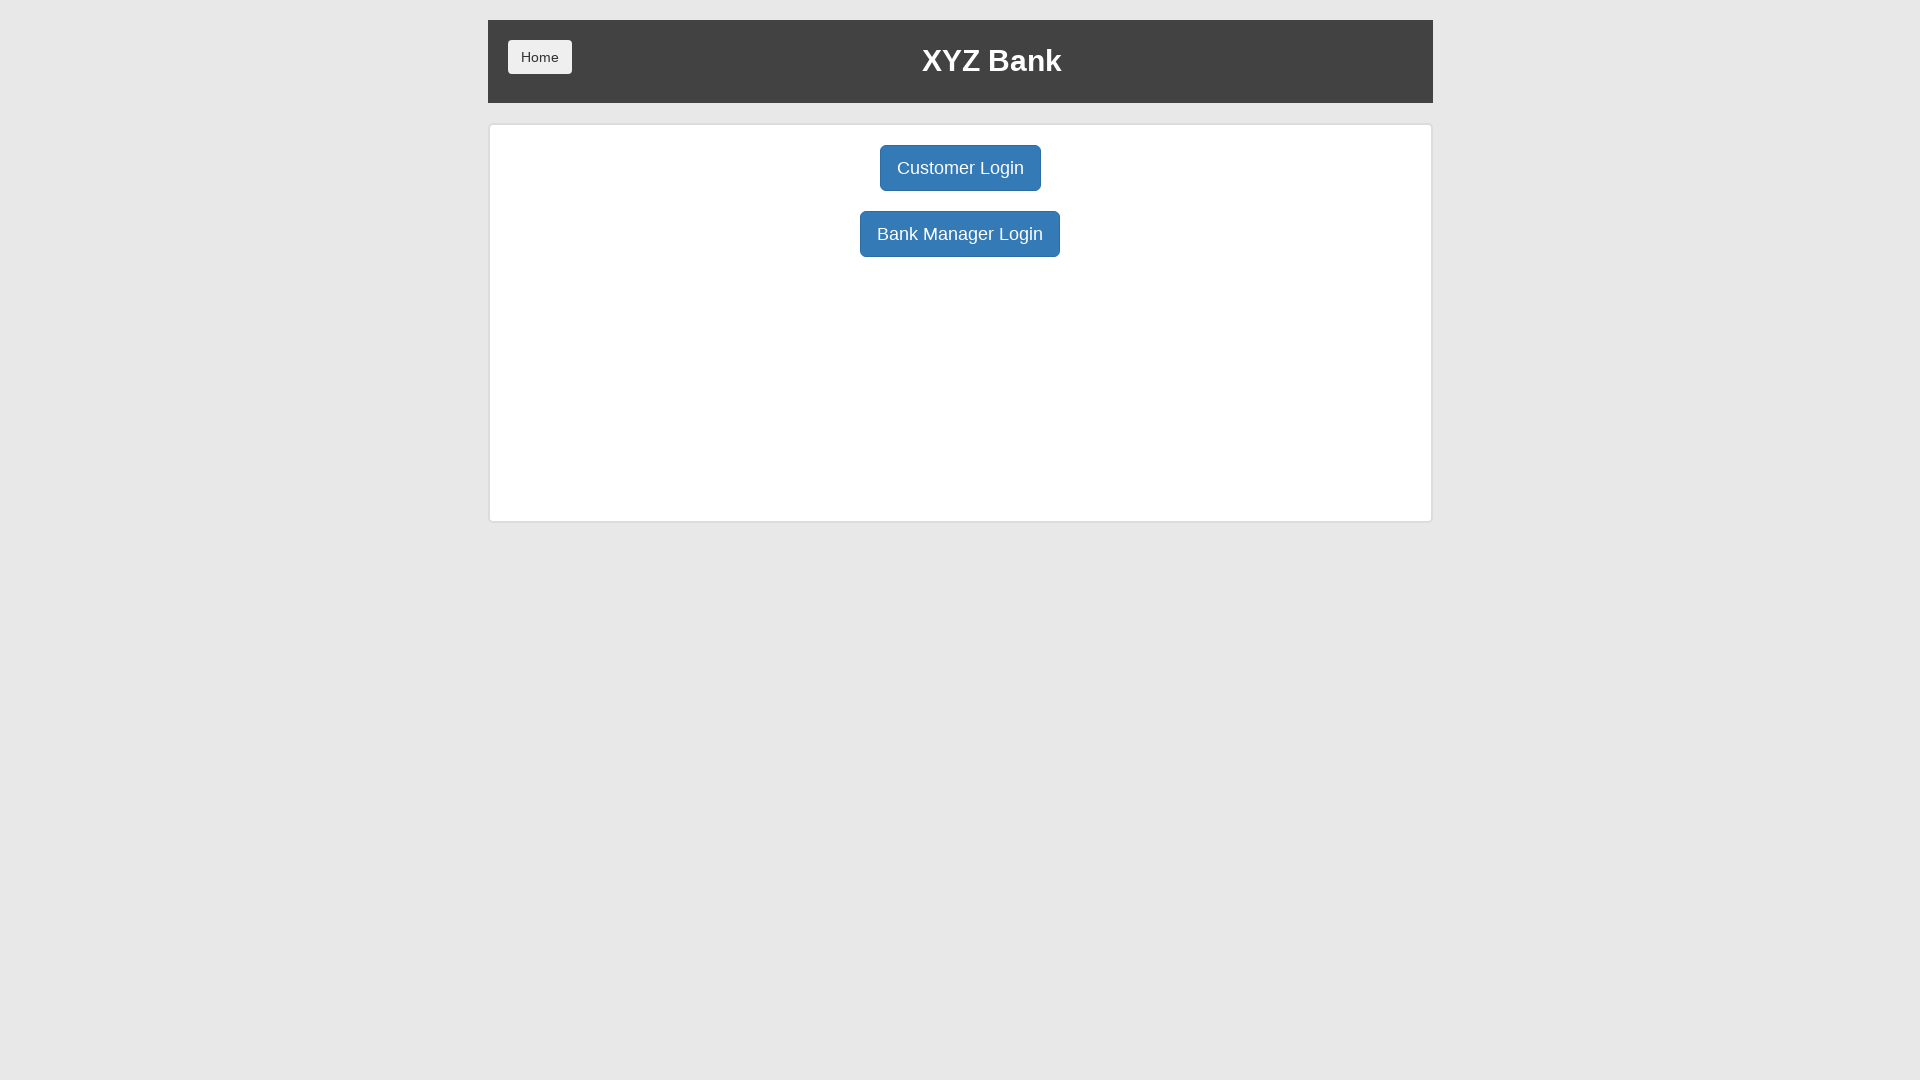